Tests a form interaction by filling an input field with text and clicking a button on a tutorial page

Starting URL: https://floower.bitbucket.io/pages/index.html

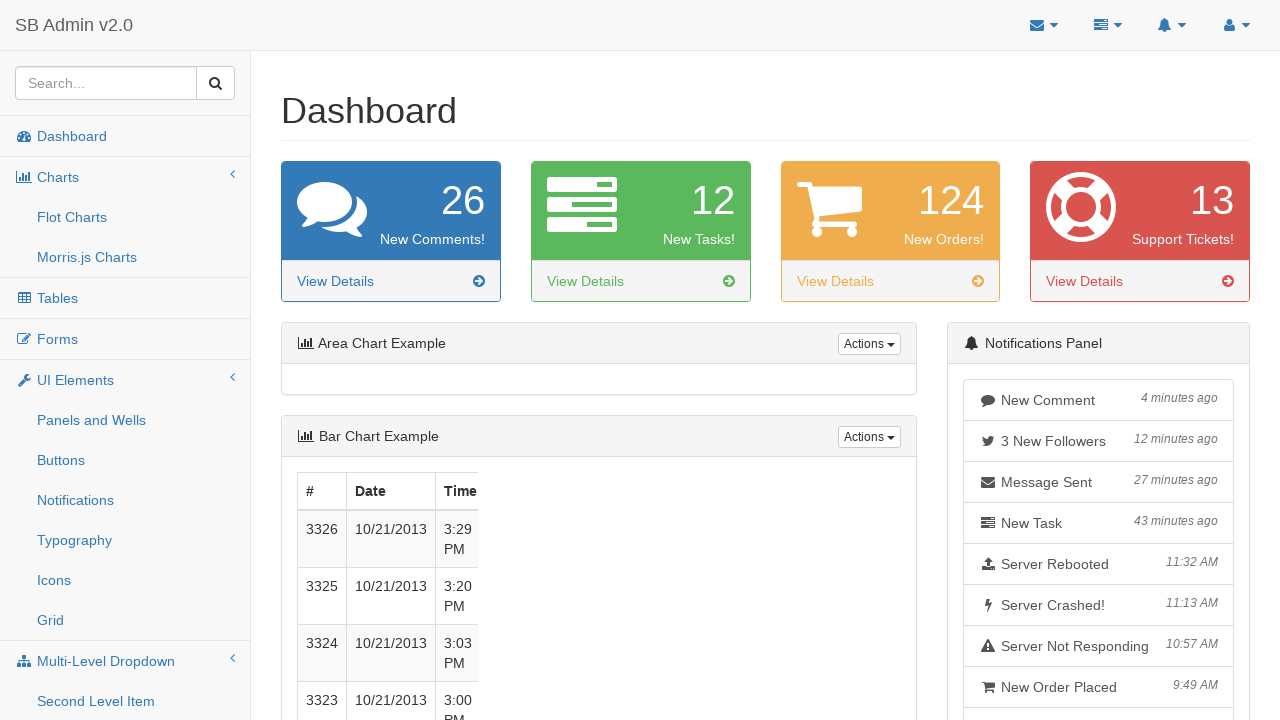

Filled input field in side menu with 'Sample test input' on #side-menu > li:nth-child(1) > div:nth-child(1) > input:nth-child(1)
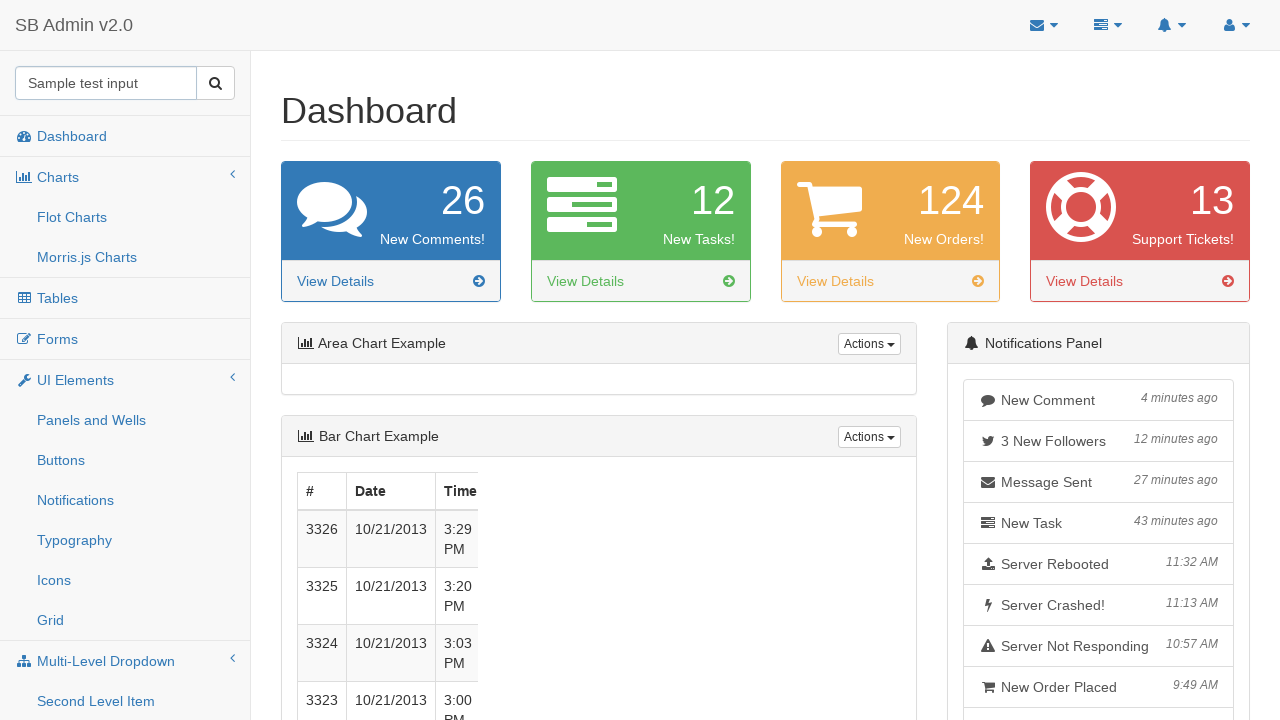

Clicked button next to input field at (216, 83) on #side-menu > li:nth-child(1) > div:nth-child(1) > span:nth-child(2) > button:nth
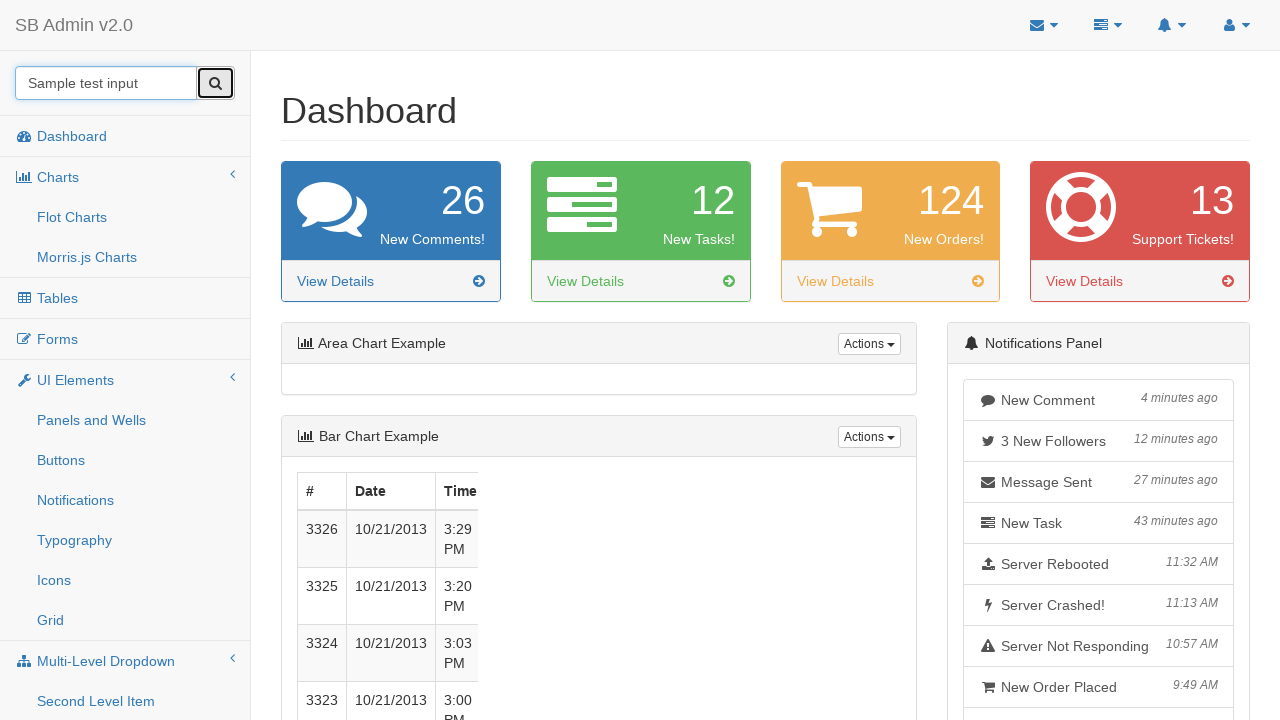

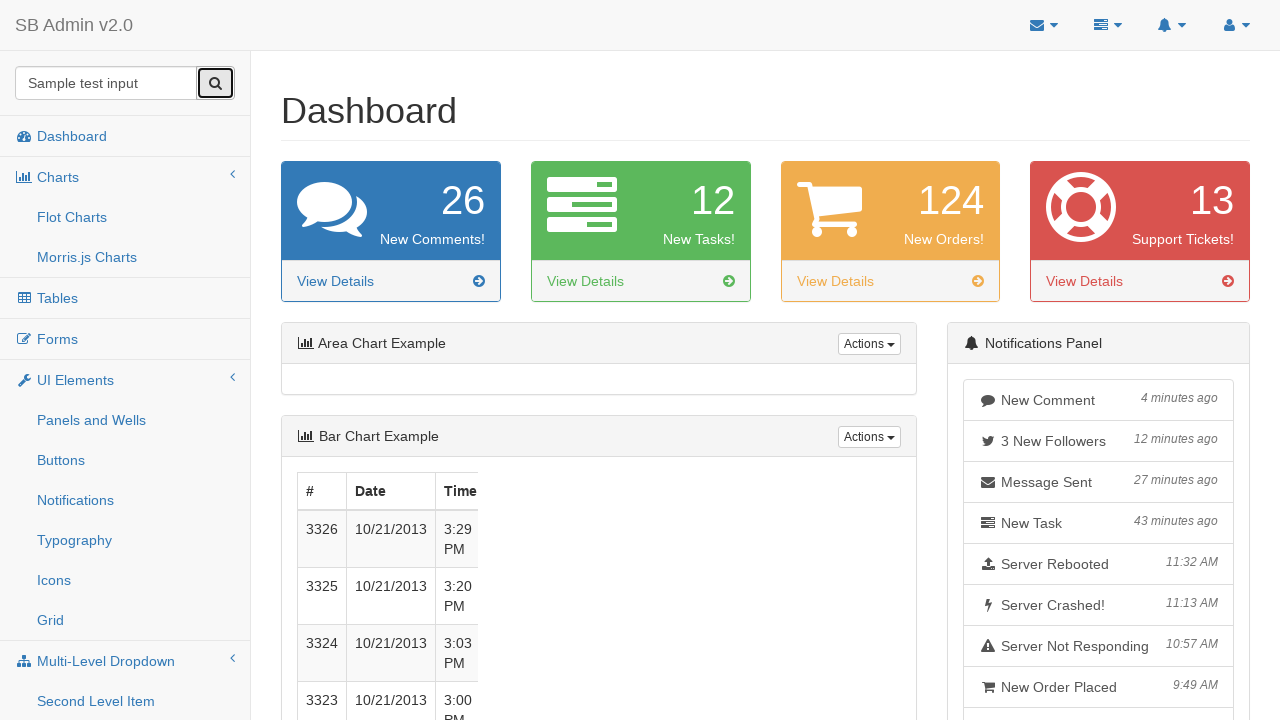